Tests checkbox functionality by clicking on a specific checkbox and verifying its selection state

Starting URL: https://rahulshettyacademy.com/dropdownsPractise/

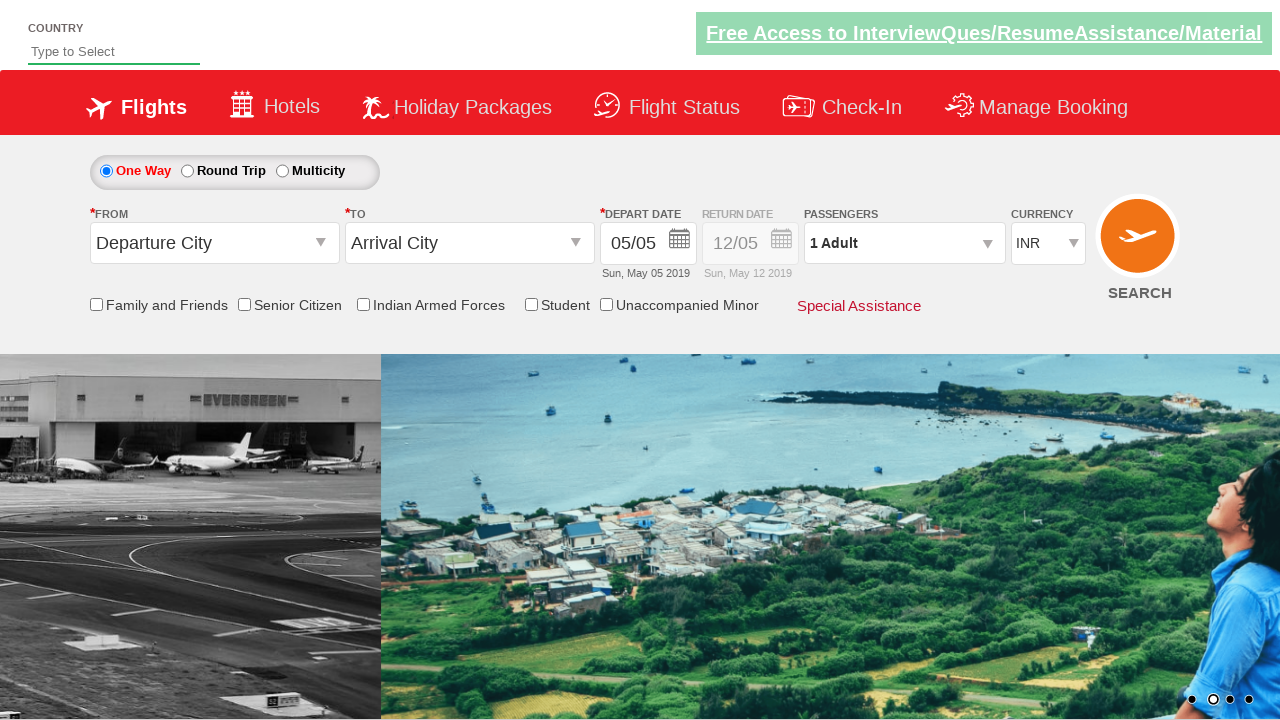

Clicked on friends and family checkbox at (96, 304) on input[id*='friendsandfamily']
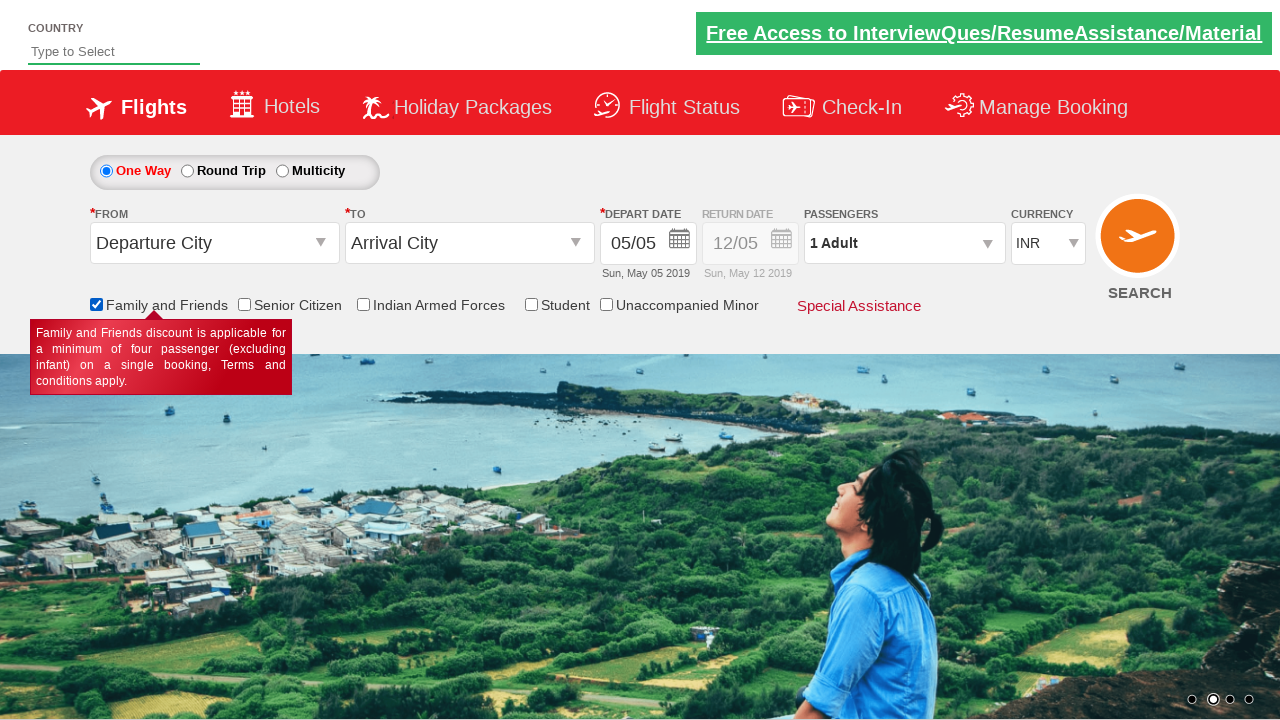

Verified friends and family checkbox selection state
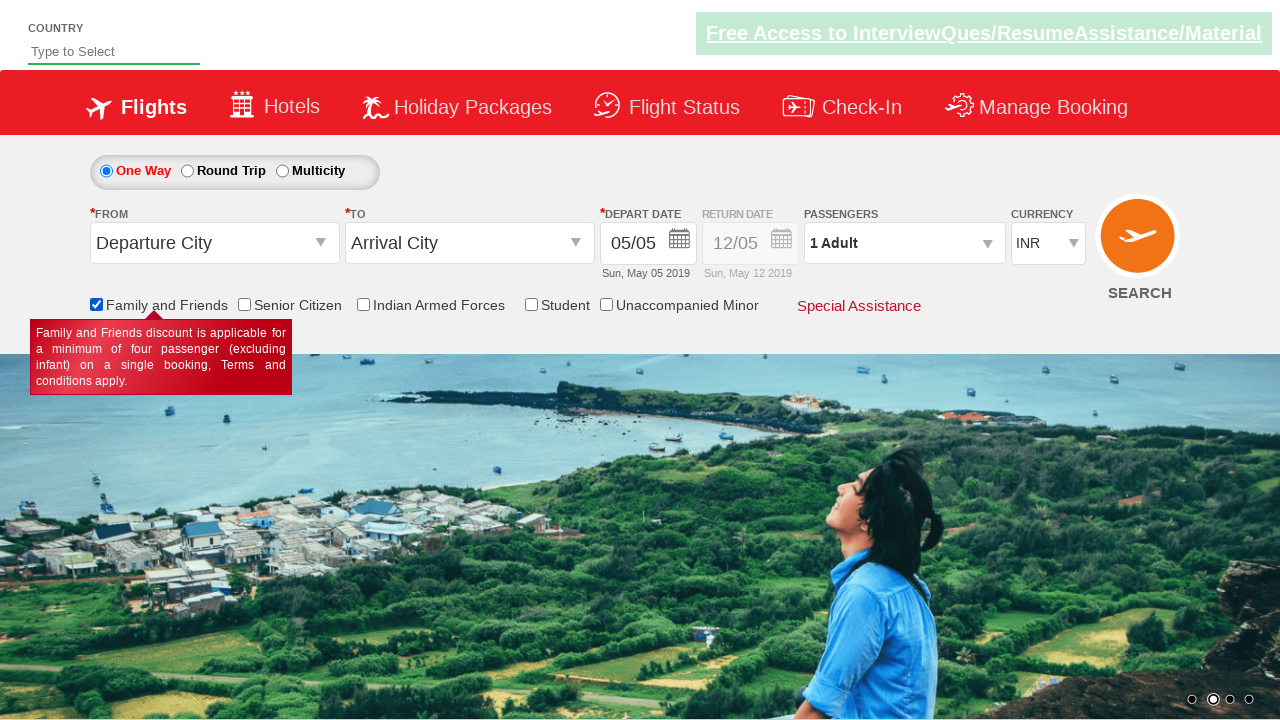

Counted total checkboxes on the page
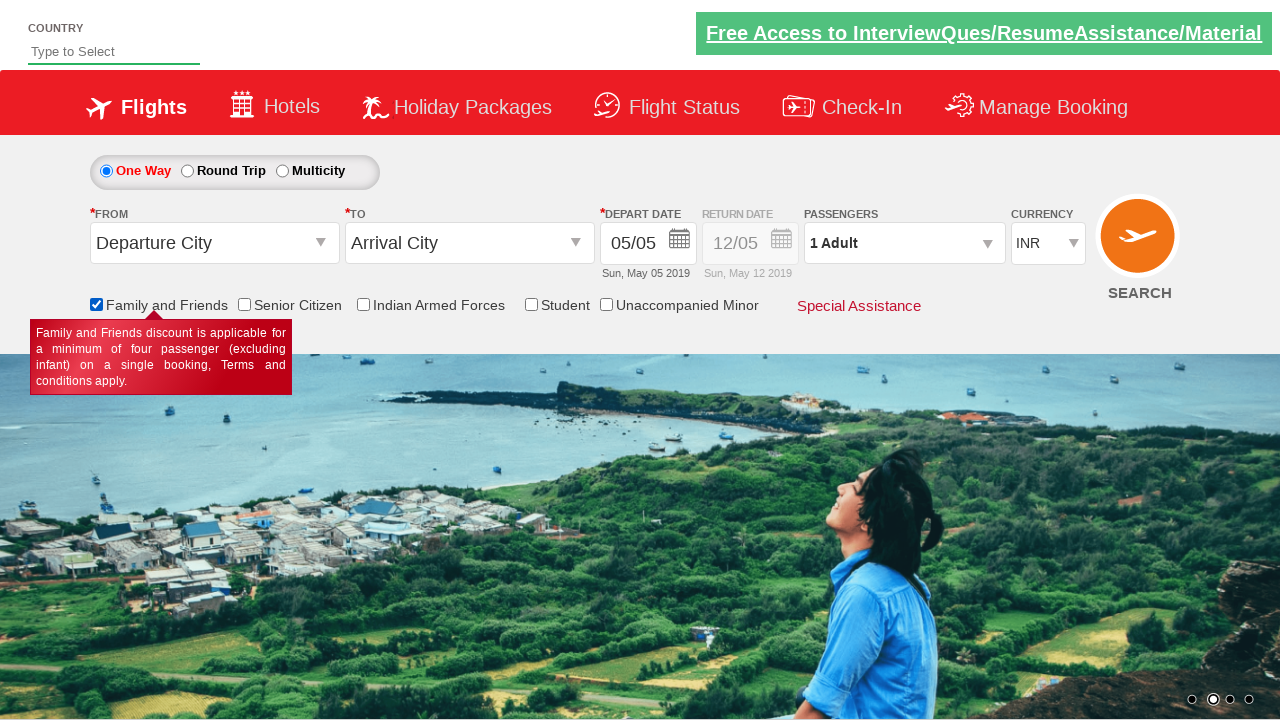

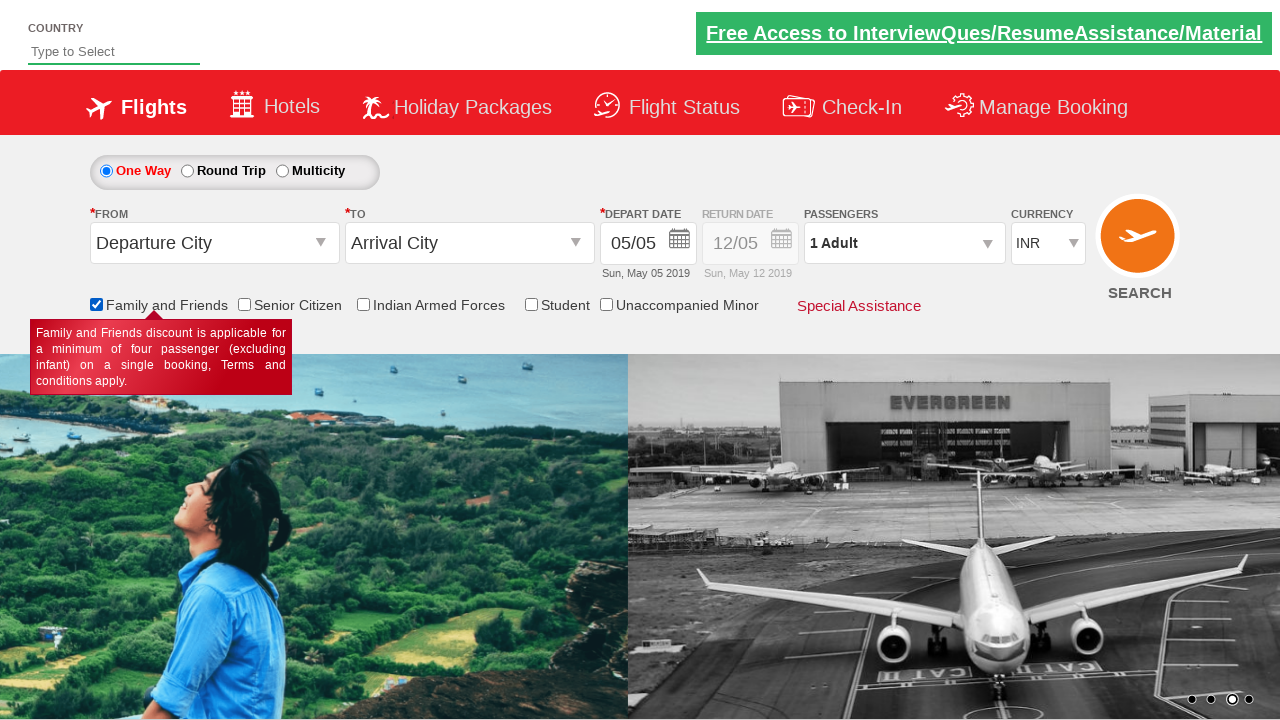